Tests the autocomplete feature on jQueryUI by typing a partial string in an input field within an iframe and selecting an option from the autocomplete dropdown.

Starting URL: https://jqueryui.com/autocomplete/

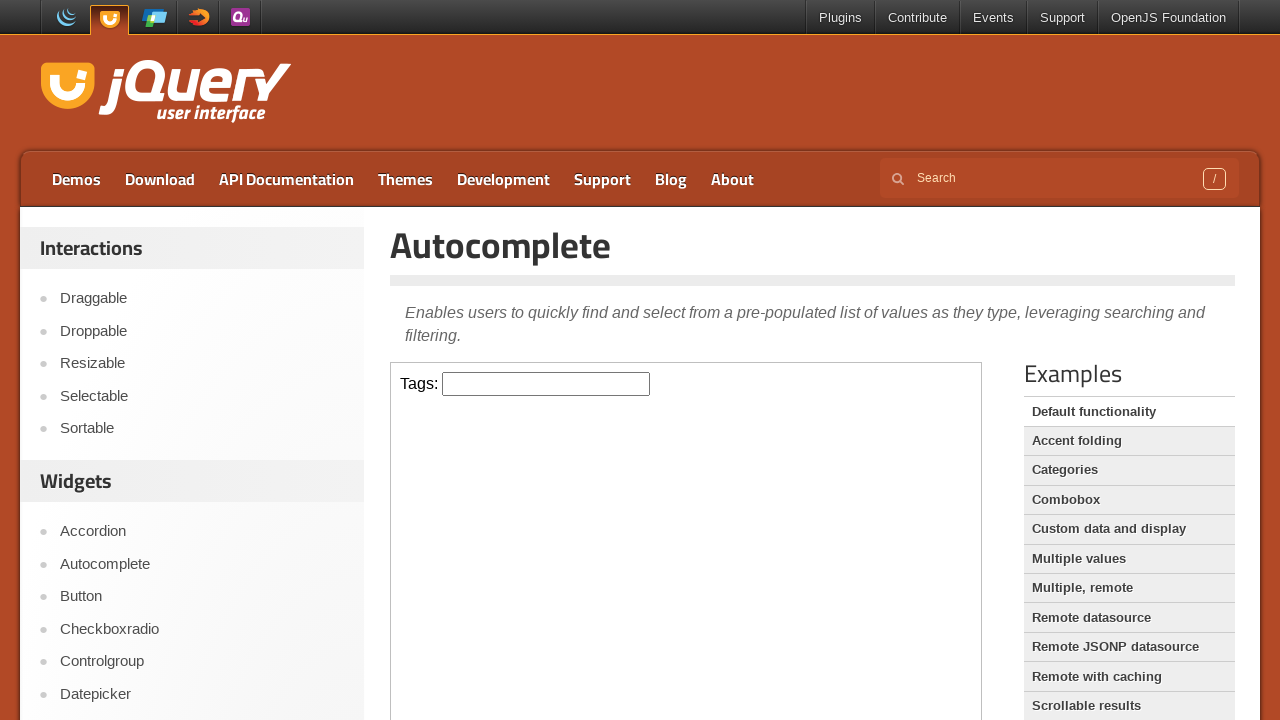

Clicked on the input field inside the iframe at (546, 384) on iframe >> internal:control=enter-frame >> input
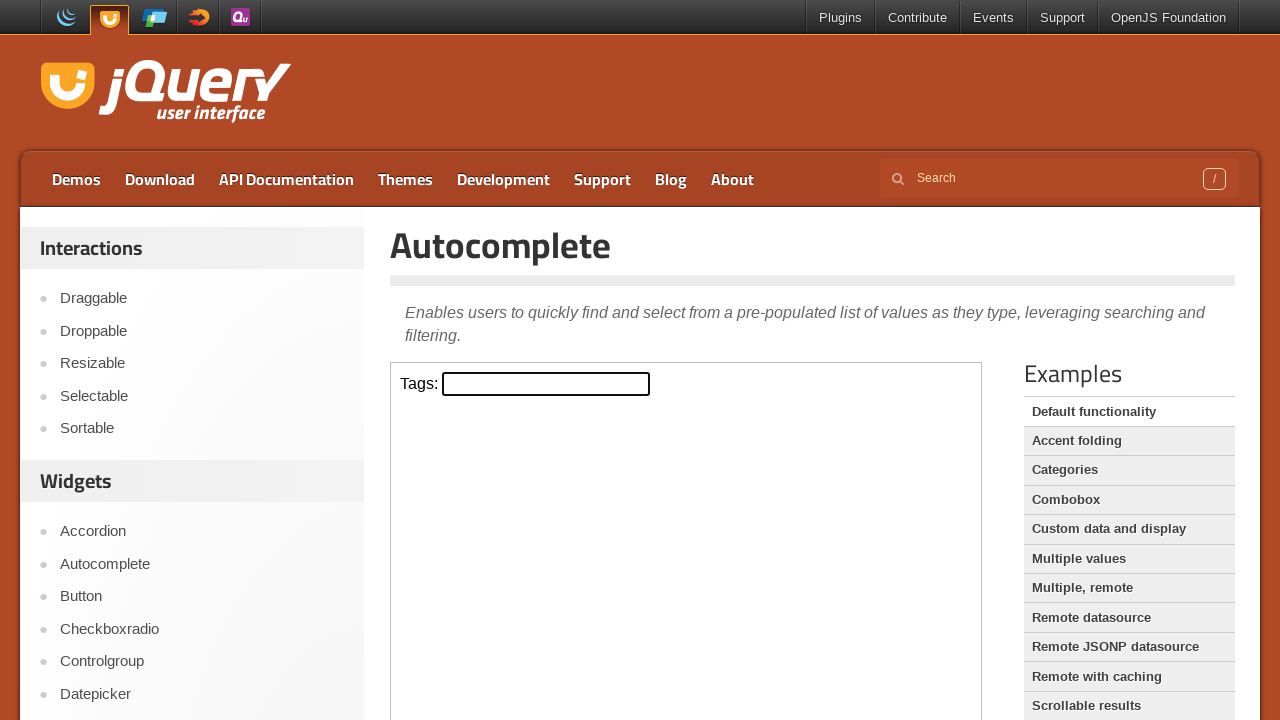

Filled input field with 'P' to trigger autocomplete suggestions on iframe >> internal:control=enter-frame >> input
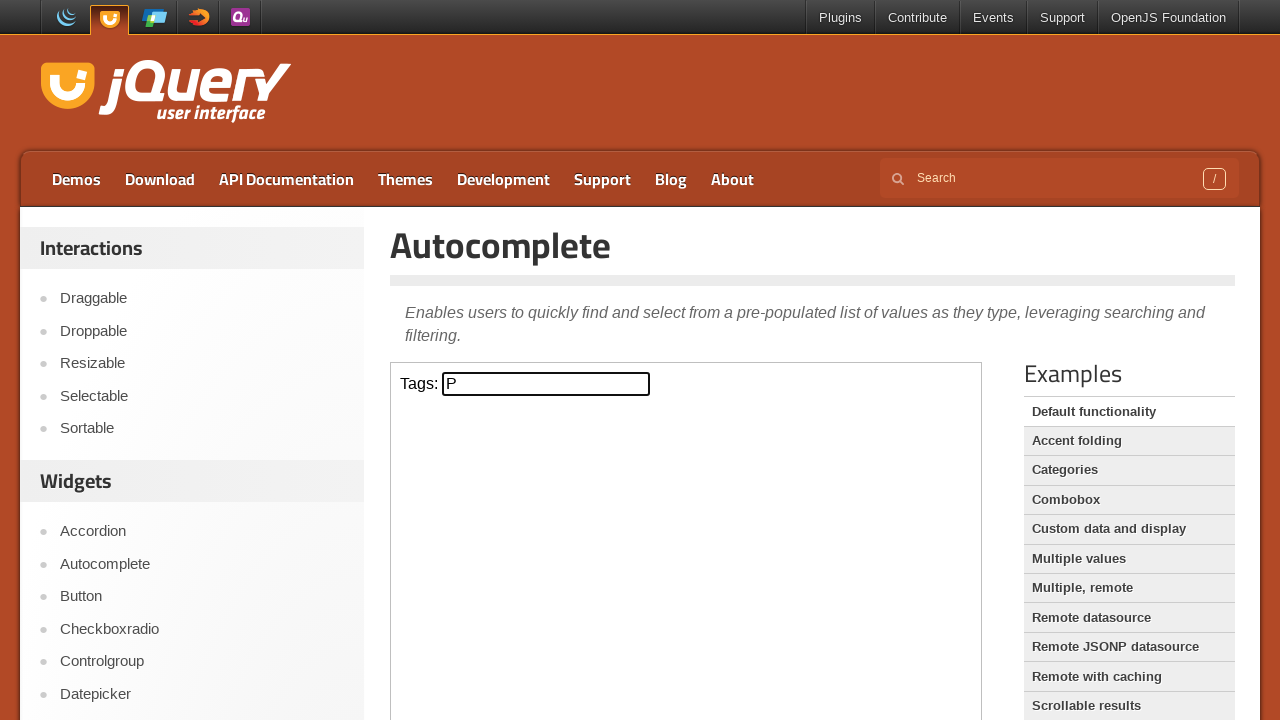

Selected 'Python' from the autocomplete dropdown at (546, 577) on iframe >> internal:control=enter-frame >> text=Python
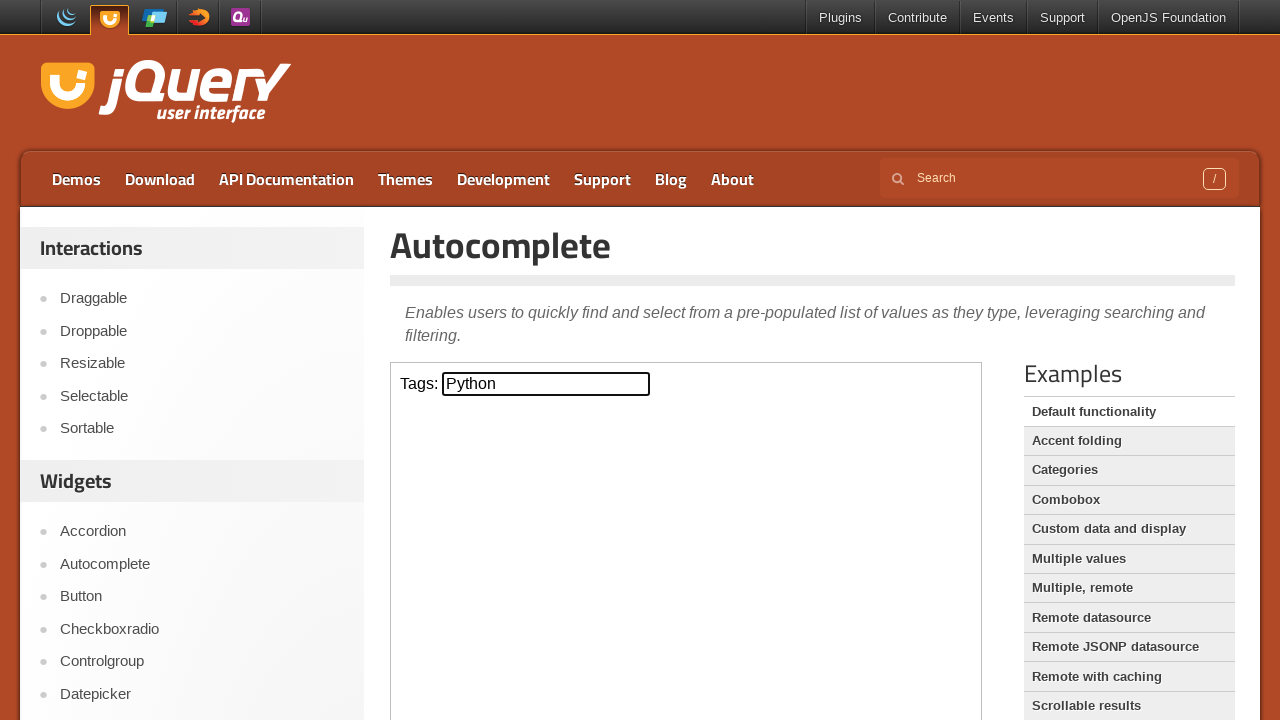

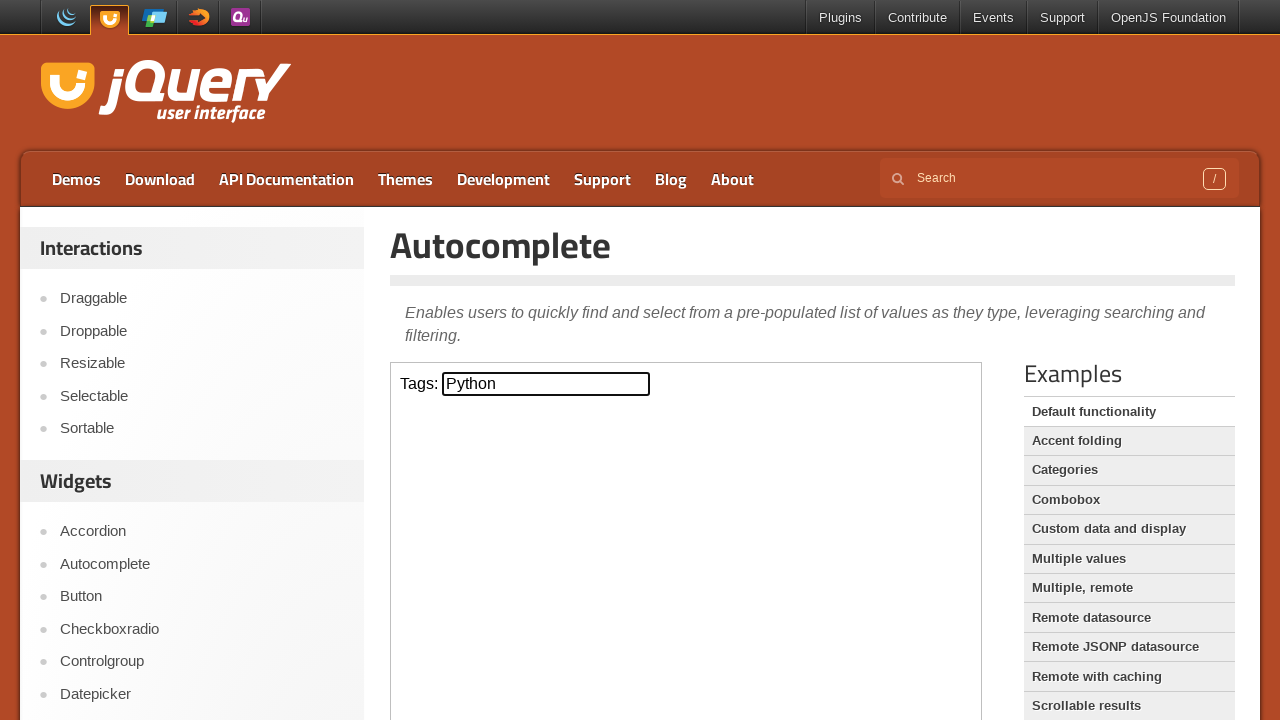